Tests date picker by entering a date and pressing Enter

Starting URL: https://formy-project.herokuapp.com/datepicker

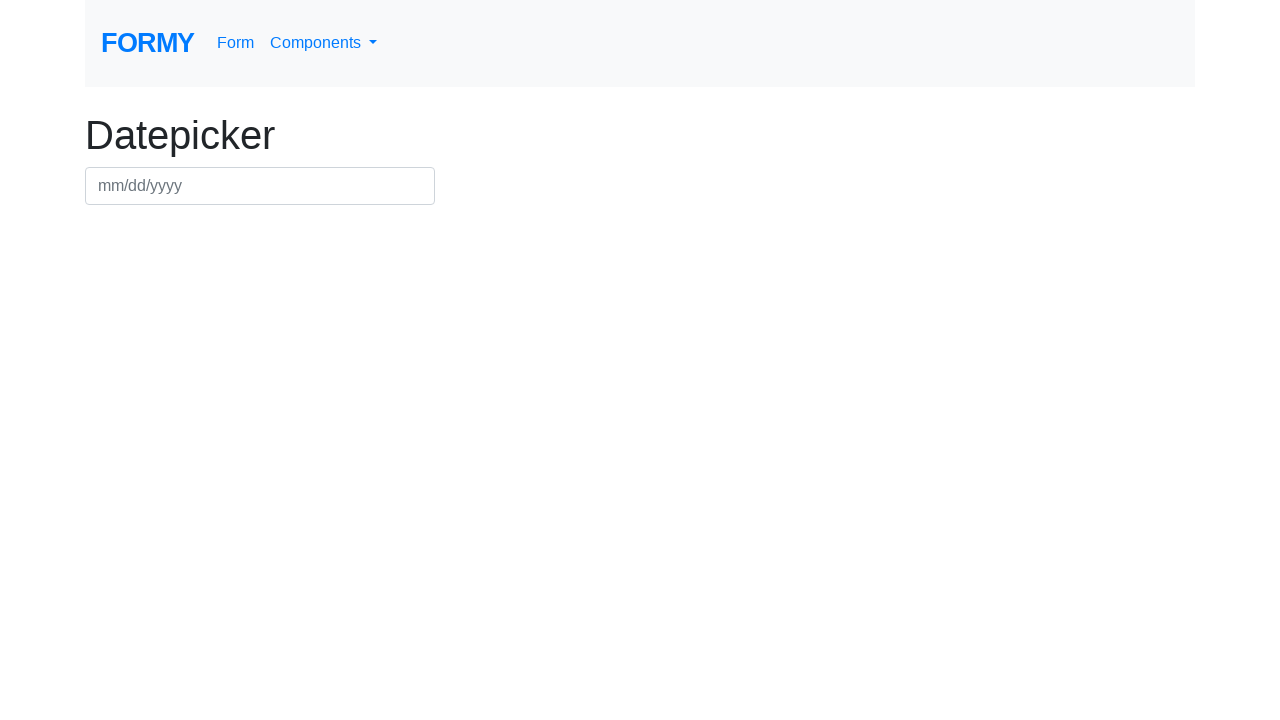

Filled date picker field with '01/03/2023' on #datepicker
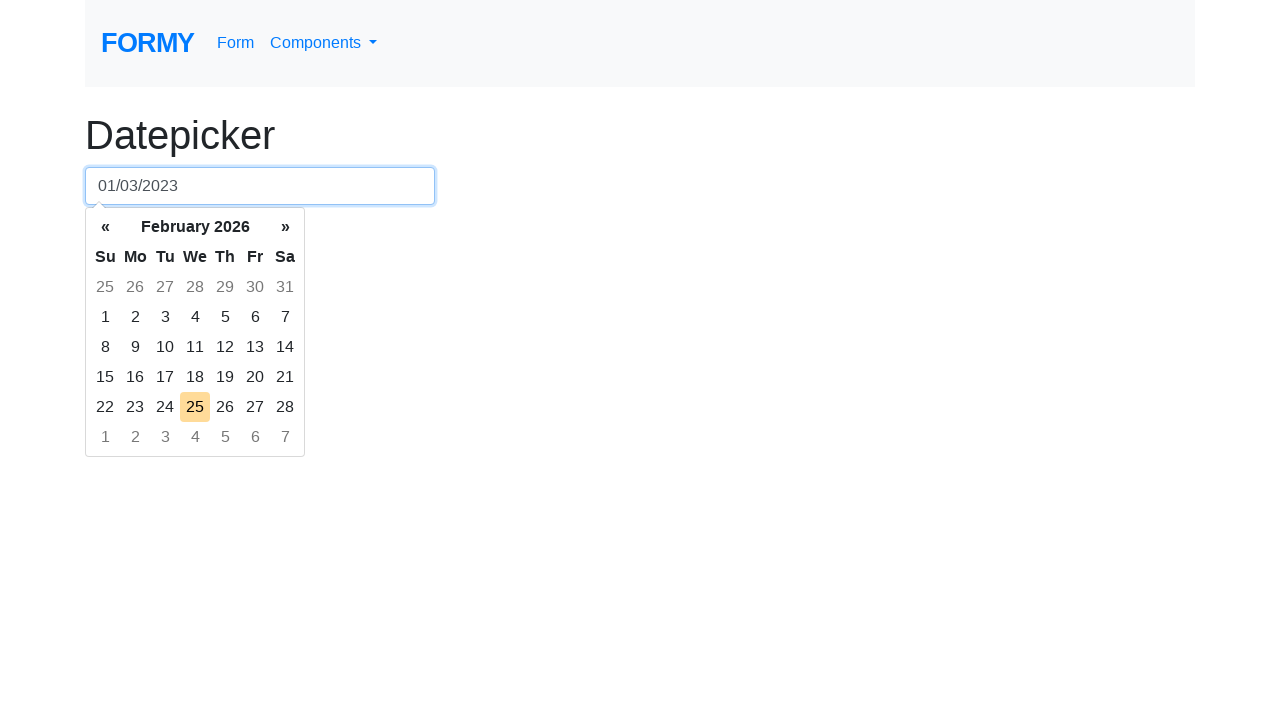

Pressed Enter to submit the selected date on #datepicker
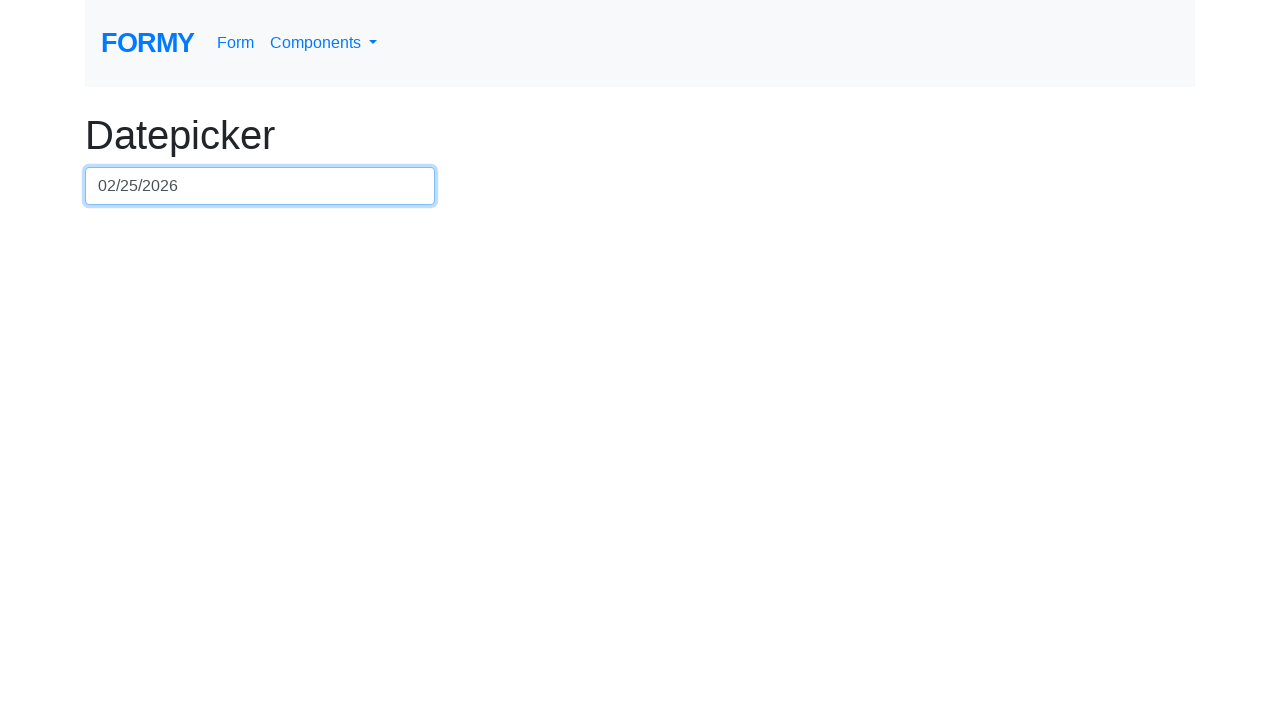

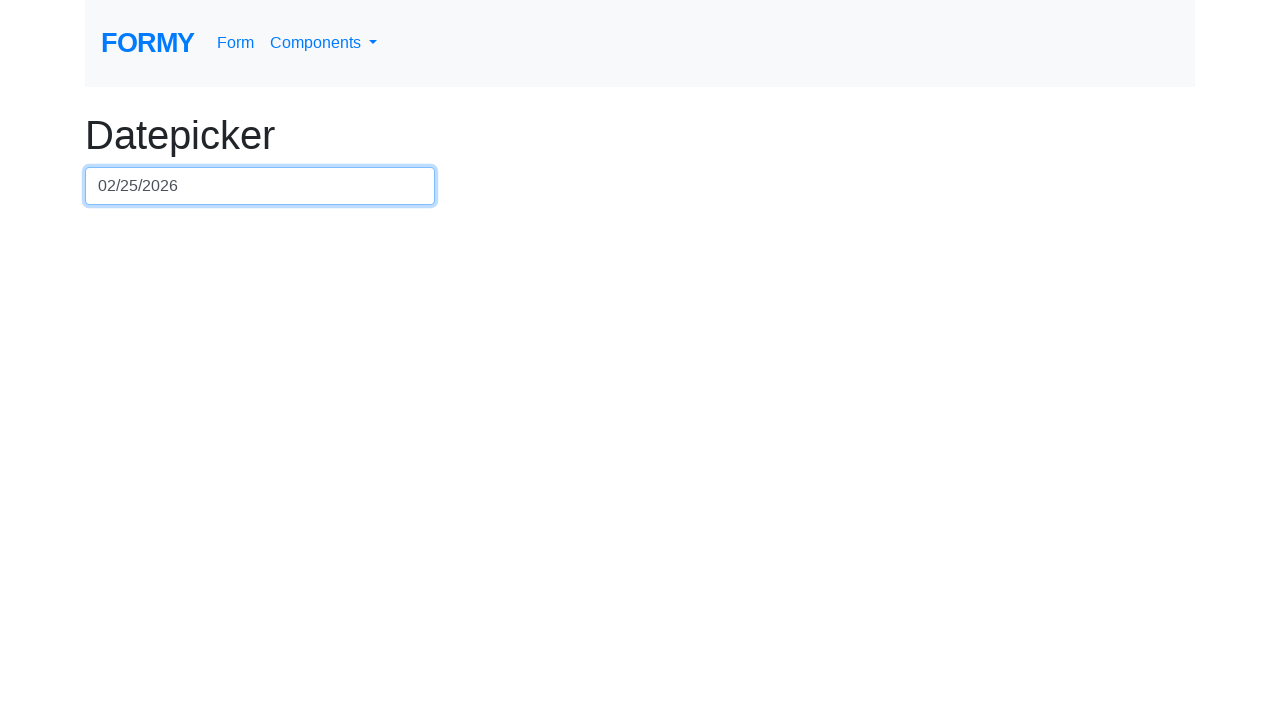